Tests a form interaction where a value is extracted from an element's custom attribute, a mathematical calculation is performed on it, and the result is submitted along with checkbox selections.

Starting URL: http://suninjuly.github.io/get_attribute.html

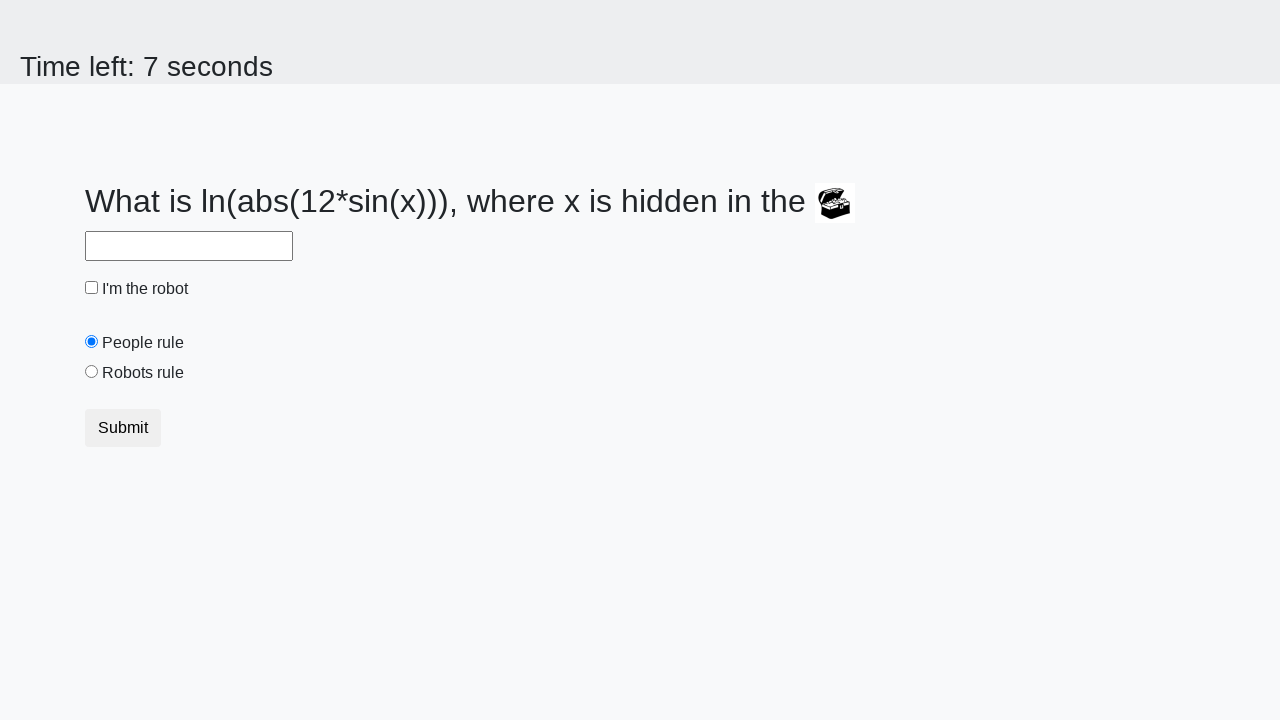

Located treasure element with custom attribute
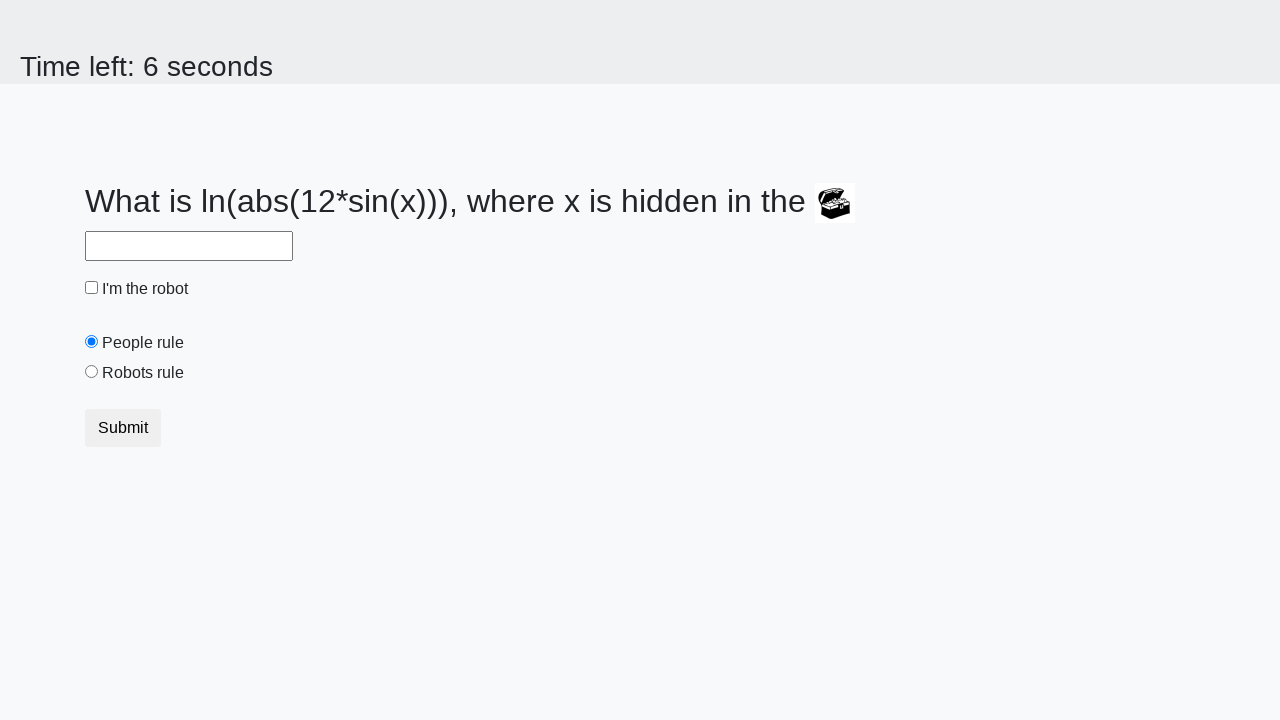

Extracted valuex attribute from treasure element
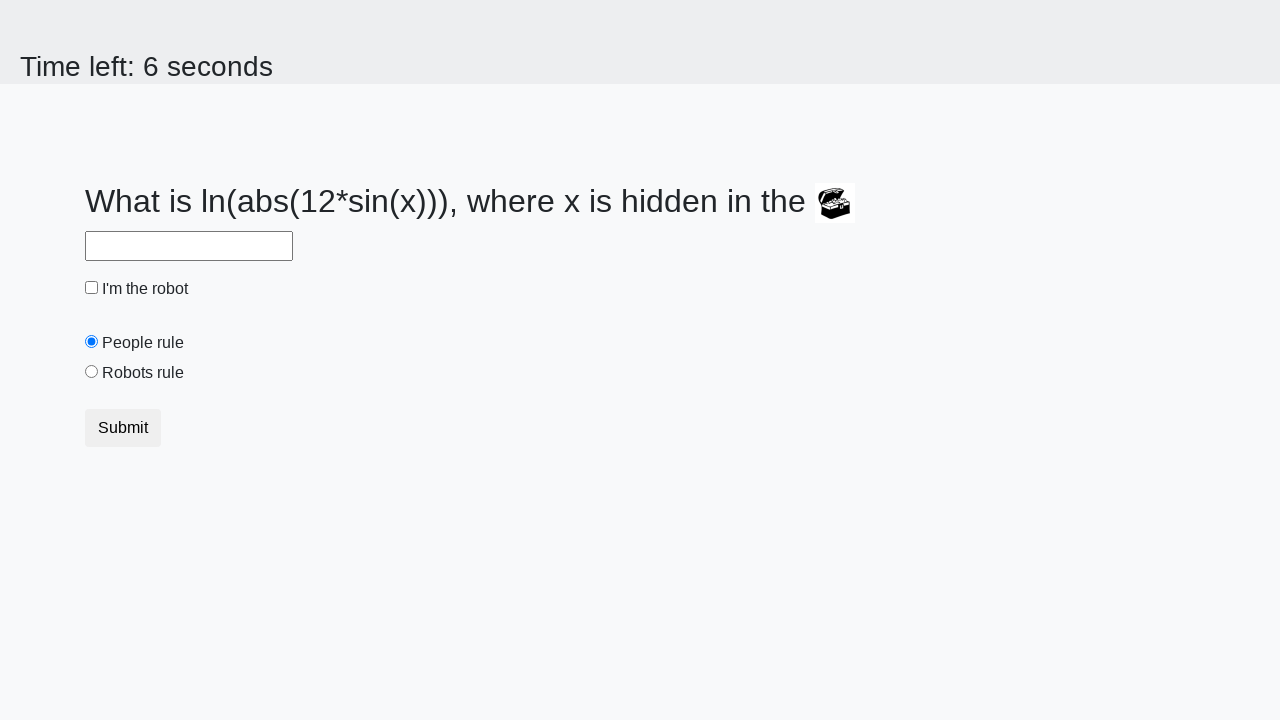

Calculated result using formula: log(abs(12*sin(202))) = 2.269754093836951
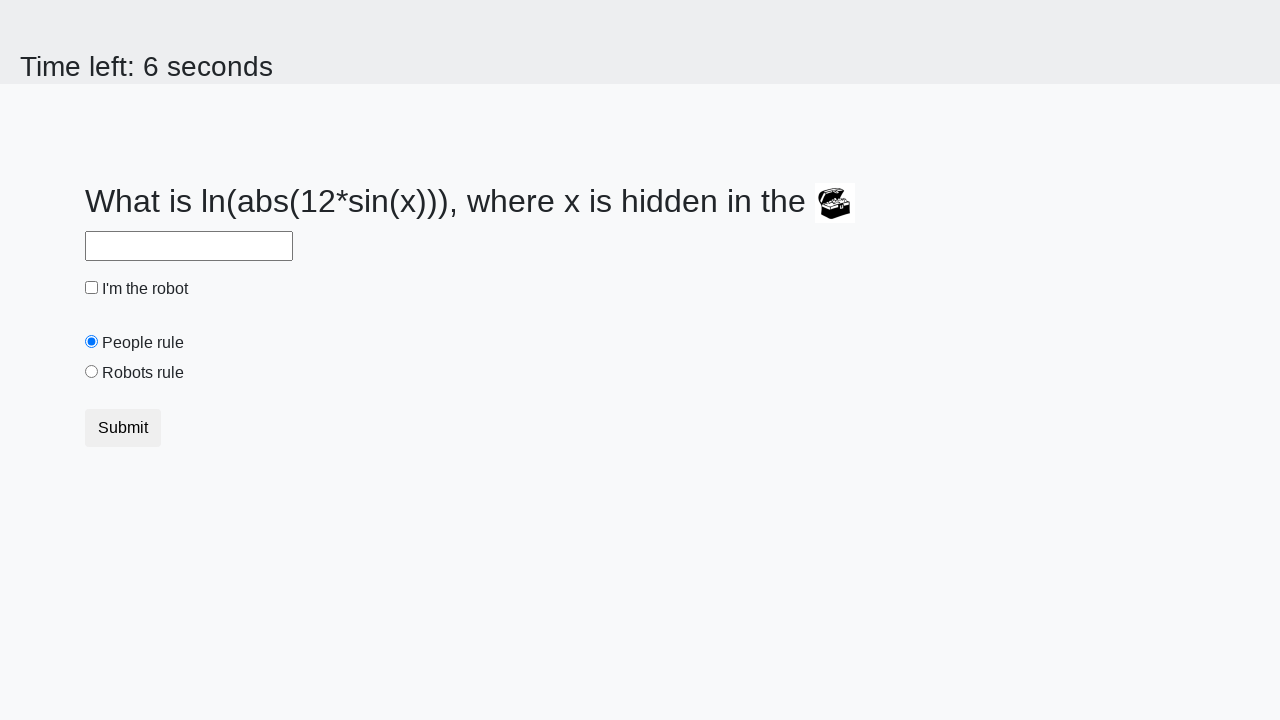

Filled answer field with calculated value: 2.269754093836951 on #answer
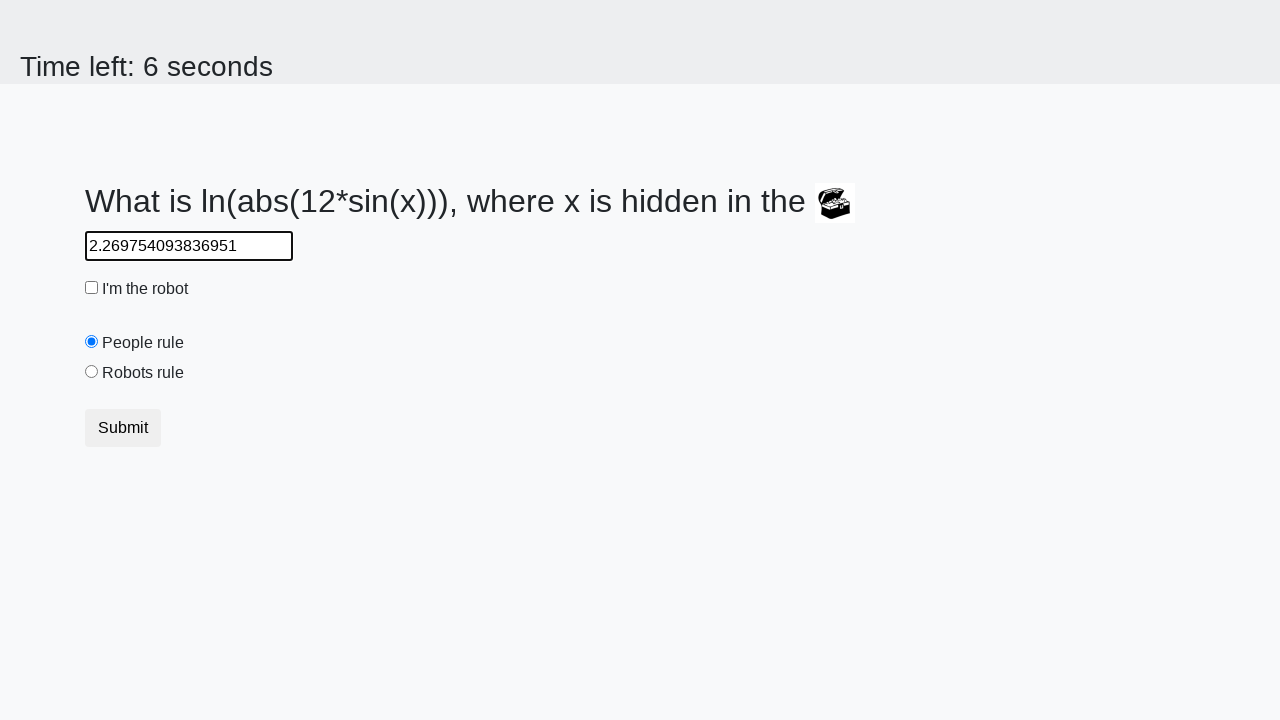

Clicked robot checkbox at (92, 288) on #robotCheckbox
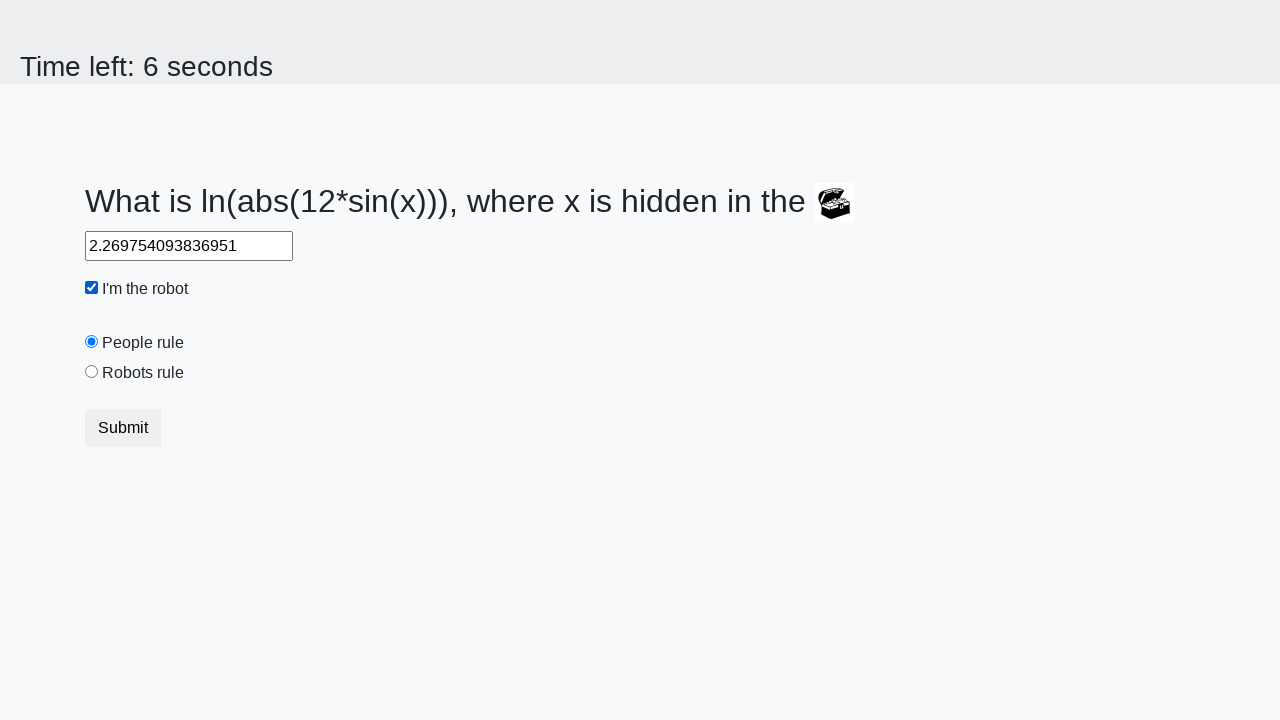

Clicked robots rule checkbox at (92, 372) on #robotsRule
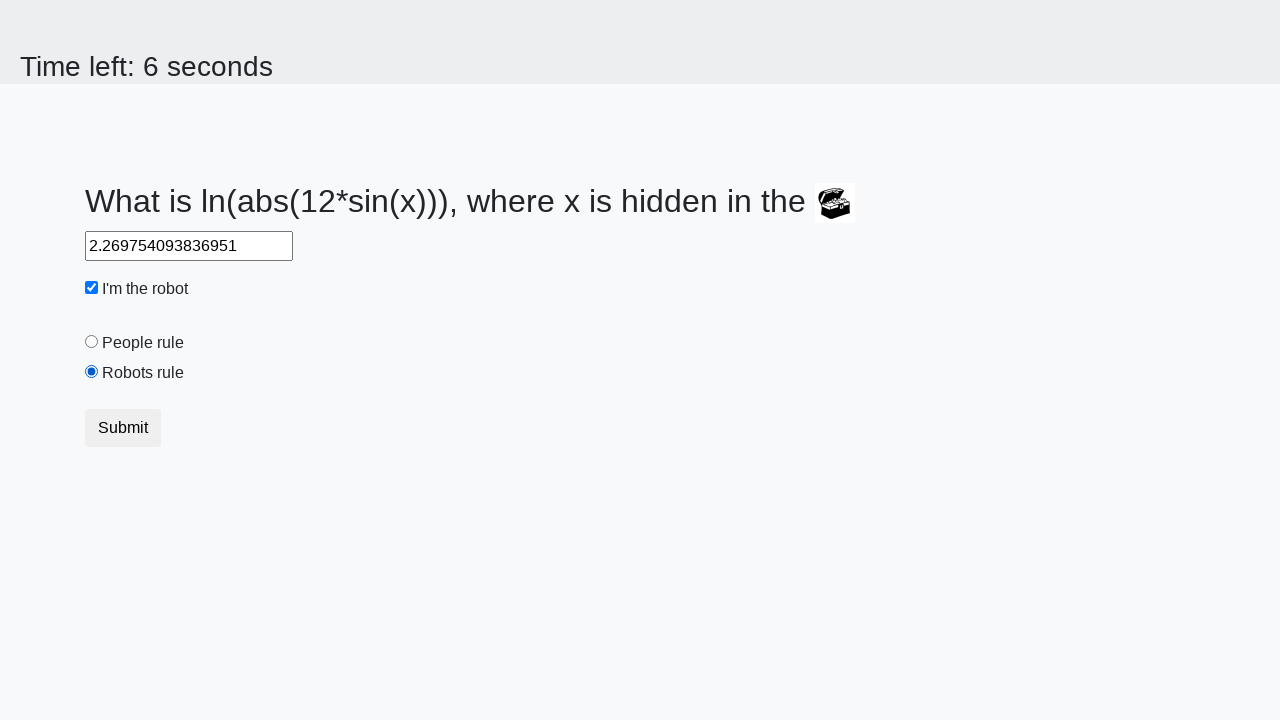

Clicked submit button to submit form at (123, 428) on button[type='submit']
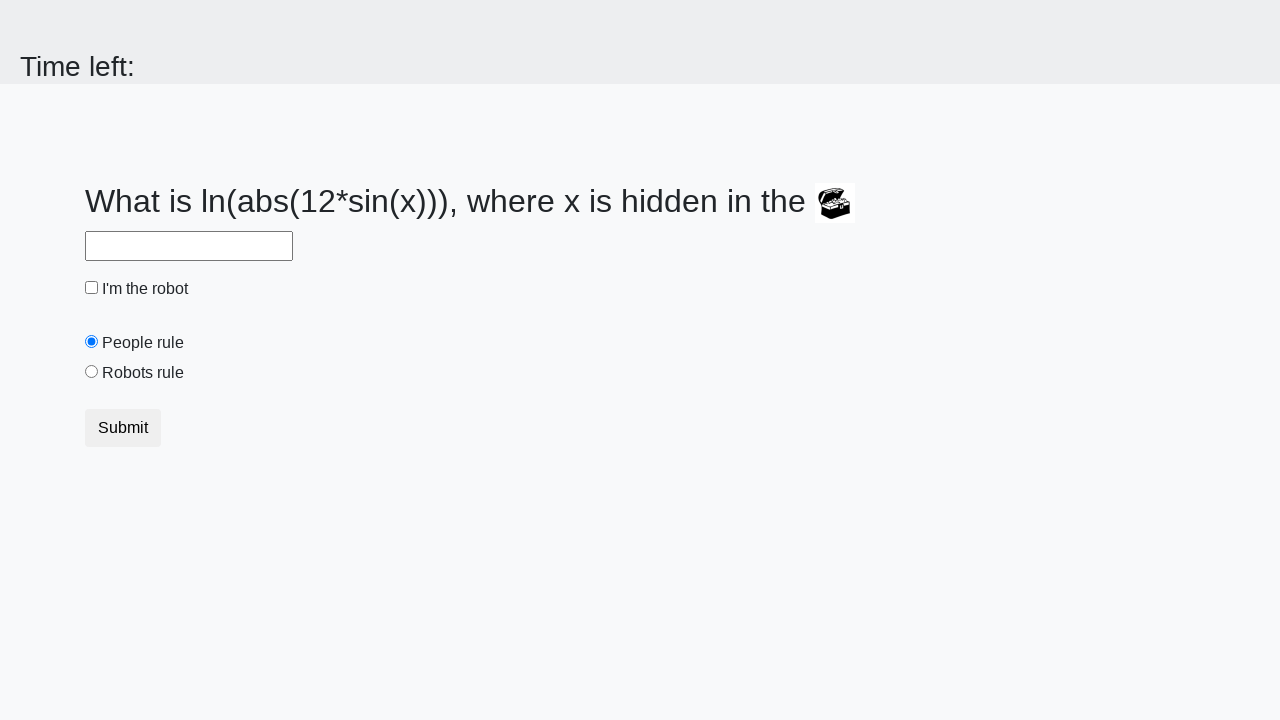

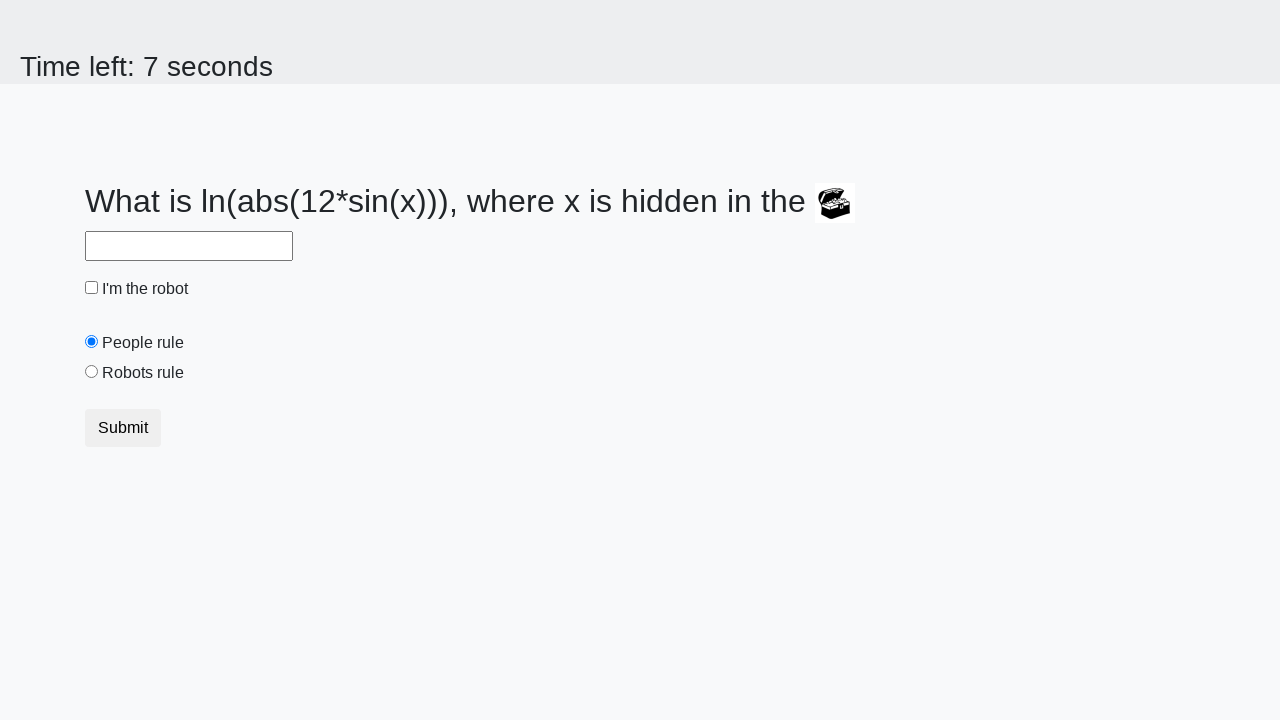